Tests the add to cart functionality on DemoBlaze e-commerce site by navigating to Laptops category, selecting MacBook Pro, and adding it to the cart

Starting URL: https://www.demoblaze.com/

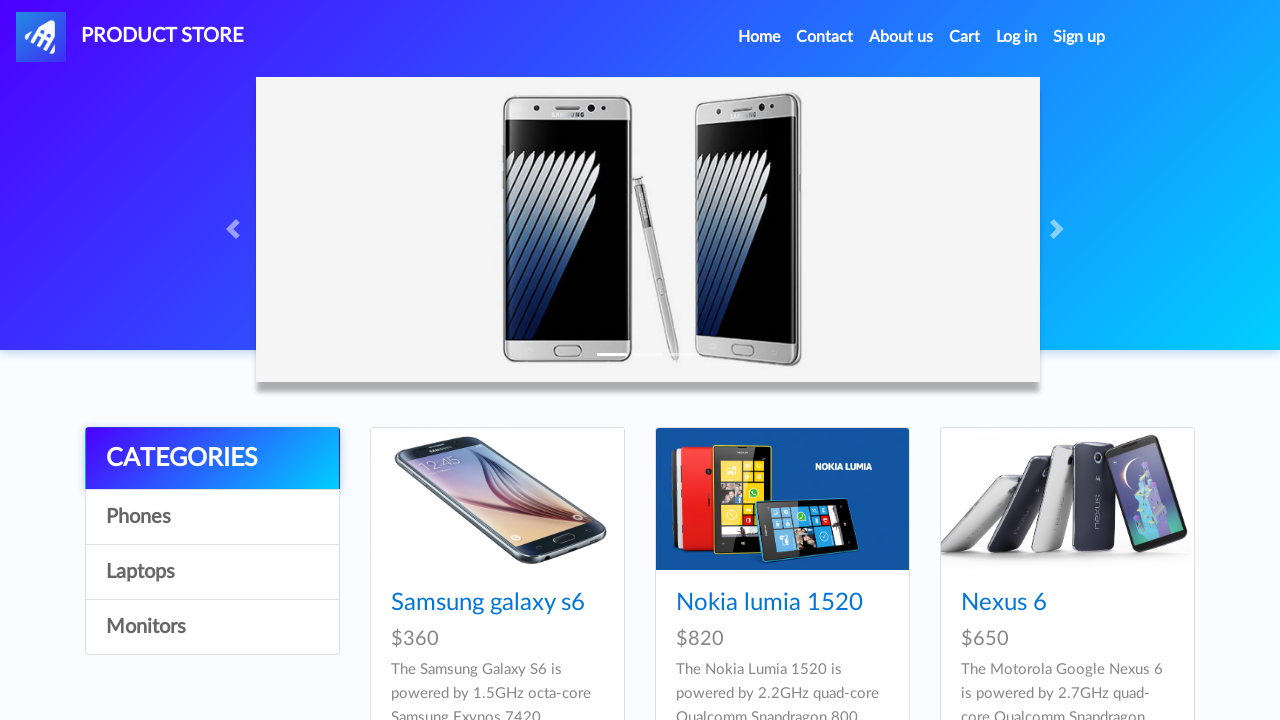

Clicked on Laptops category at (212, 572) on xpath=//a[contains(text(),'Laptops')]
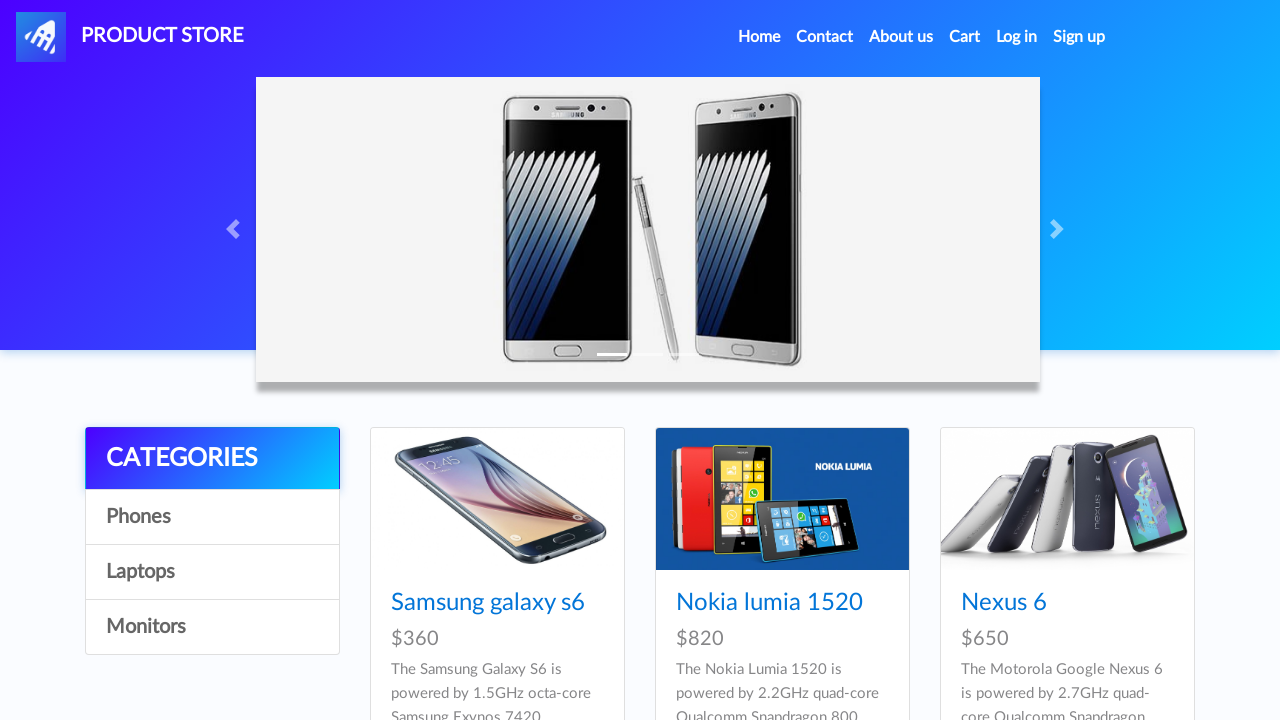

Waited for MacBook Pro product to load
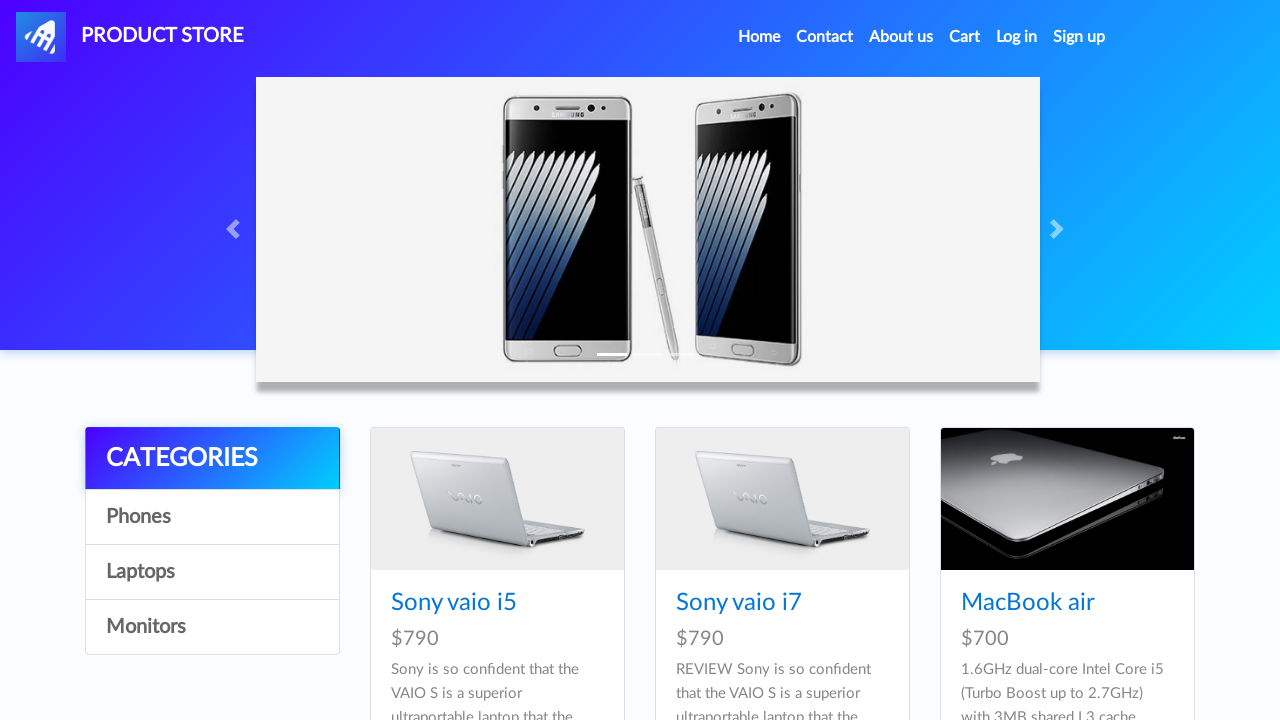

Clicked on MacBook Pro product at (1033, 361) on a:has-text('MacBook Pro')
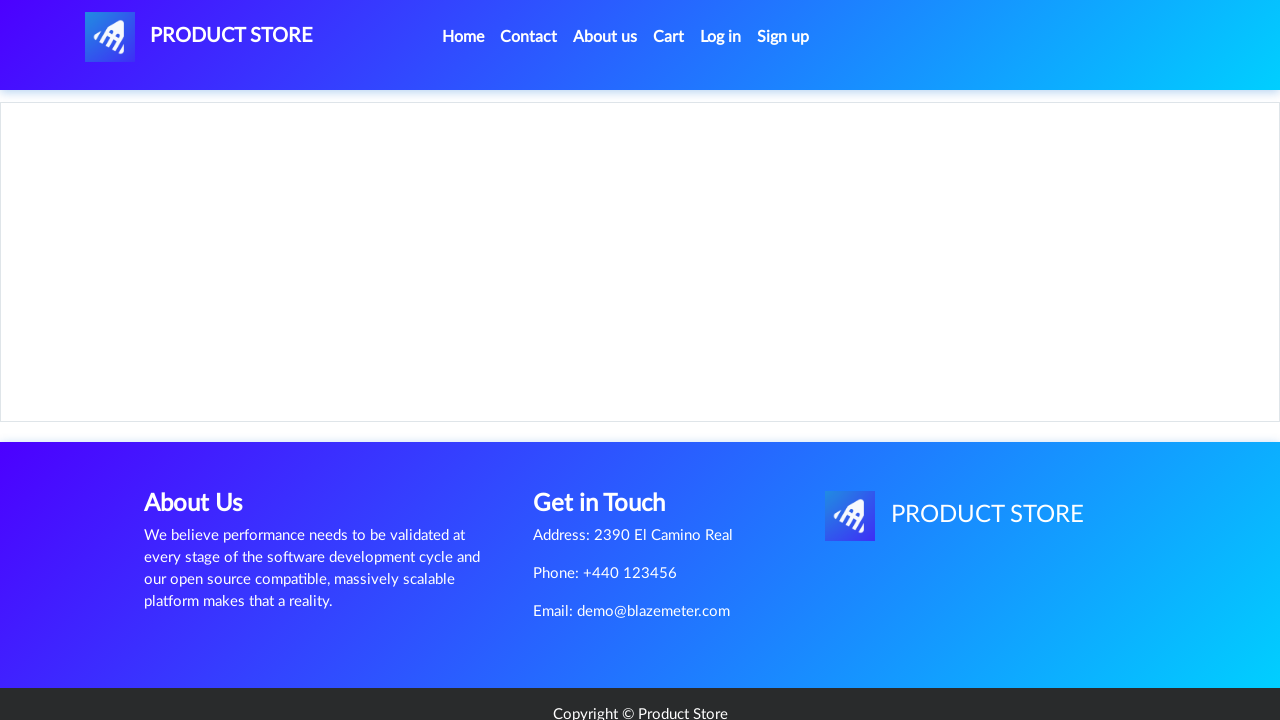

Waited for product page to load
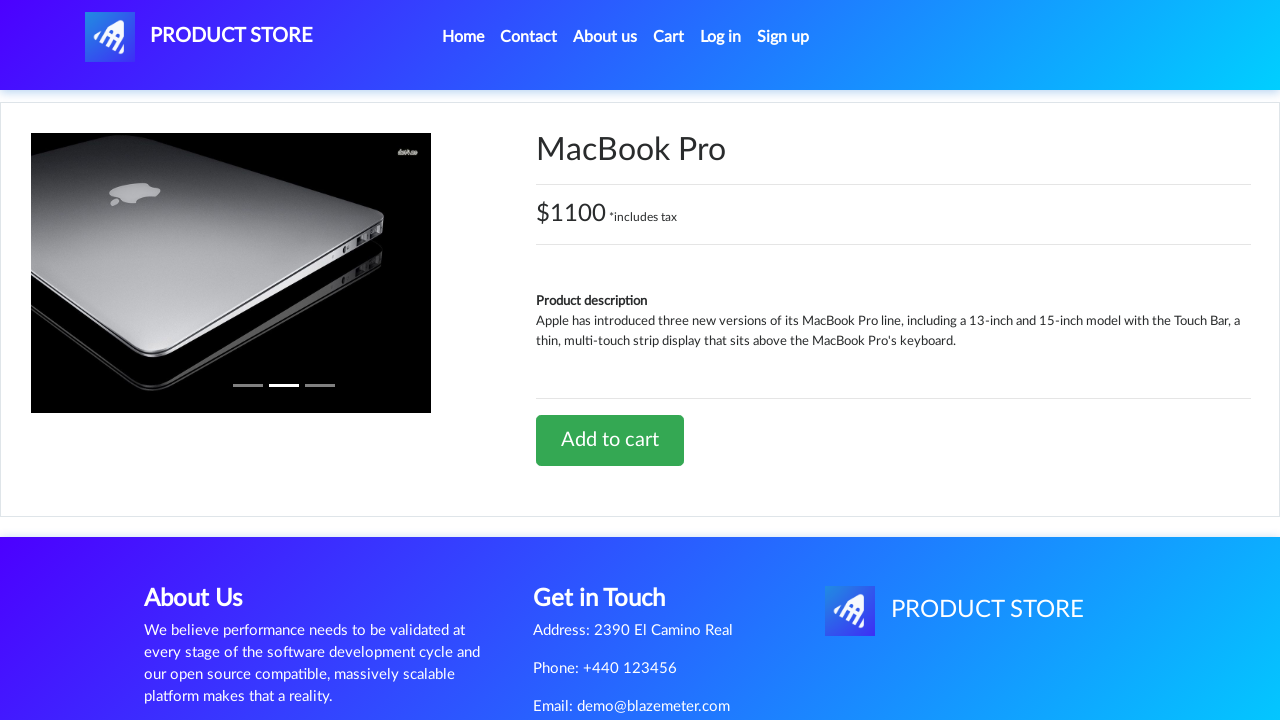

Clicked Add to cart button at (610, 440) on xpath=//a[contains(text(),'Add to cart')]
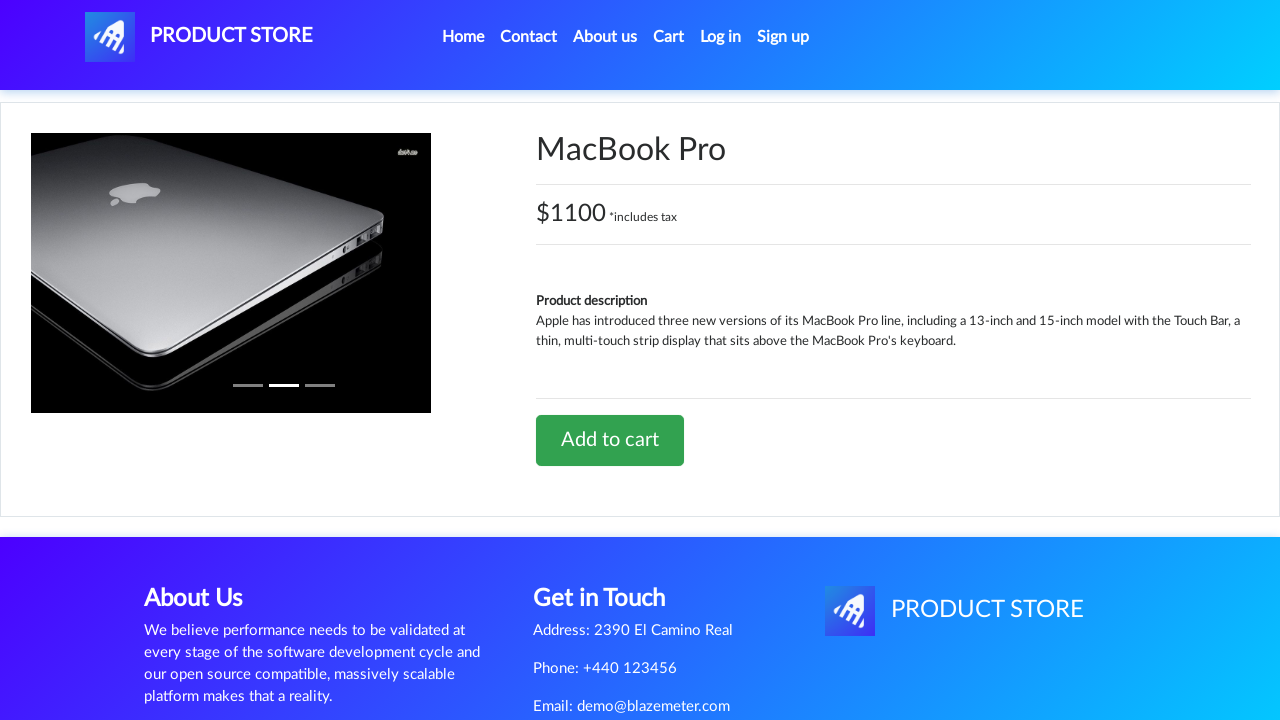

Set up dialog handler to accept alert confirmations
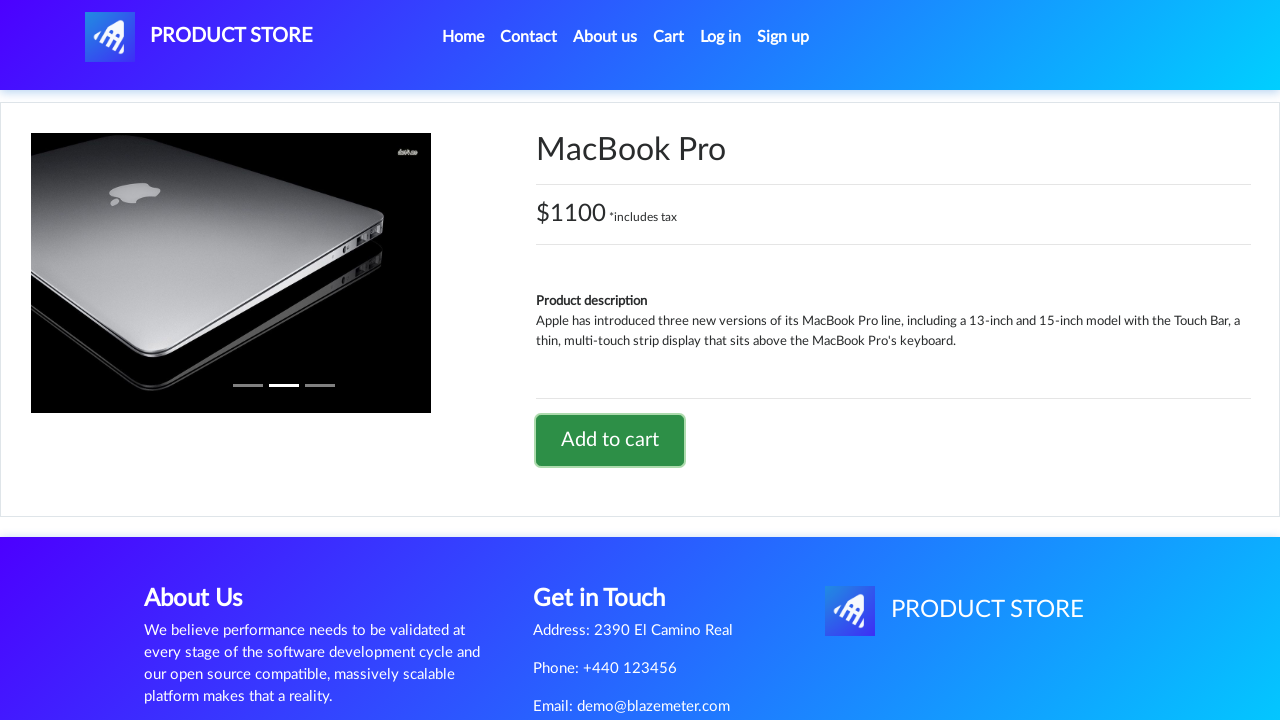

Waited 1 second to ensure alert was handled
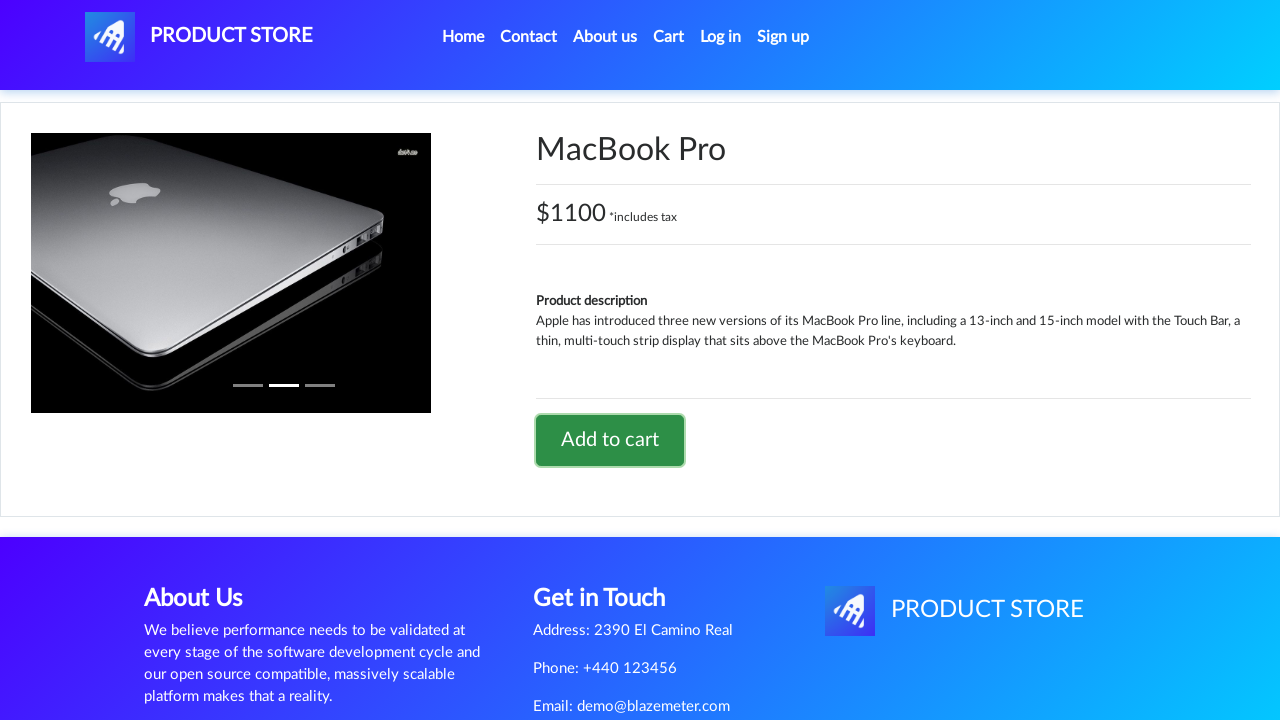

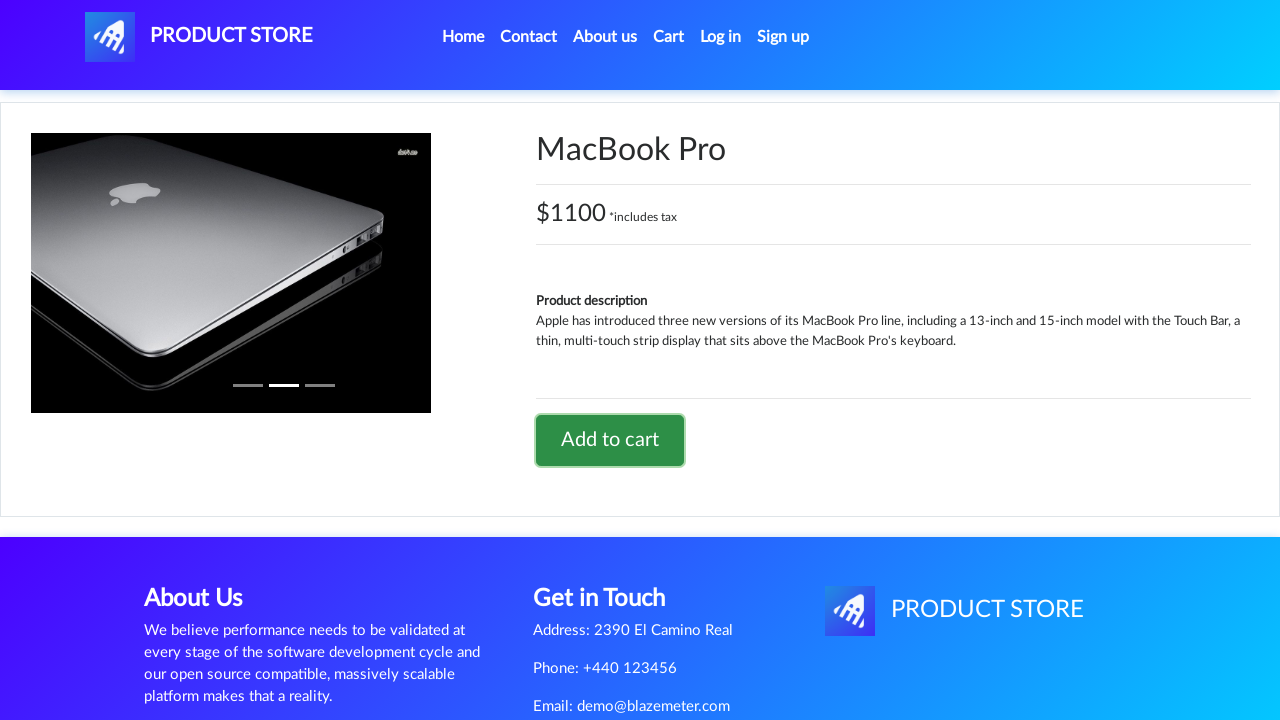